Tests entering text into a JavaScript prompt dialog and accepting it

Starting URL: https://testpages.eviltester.com/styled/alerts/alert-test.html

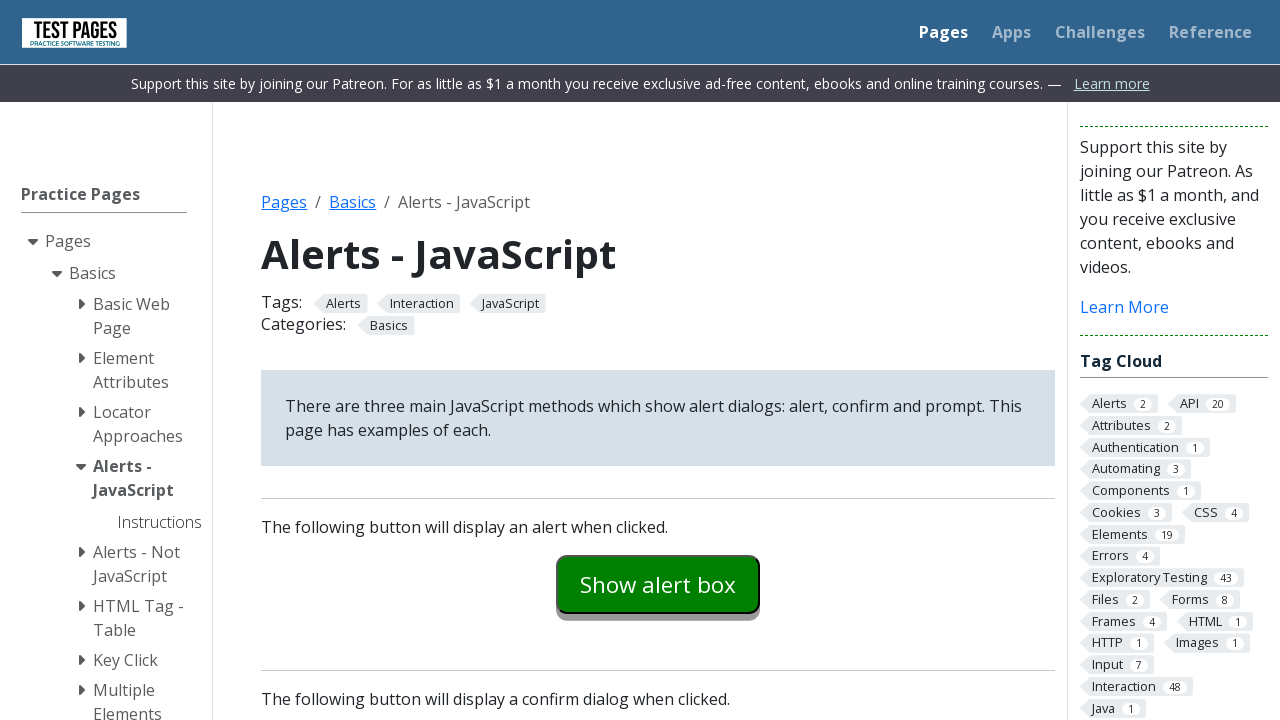

Set up dialog handler to accept prompt with text 'some random input'
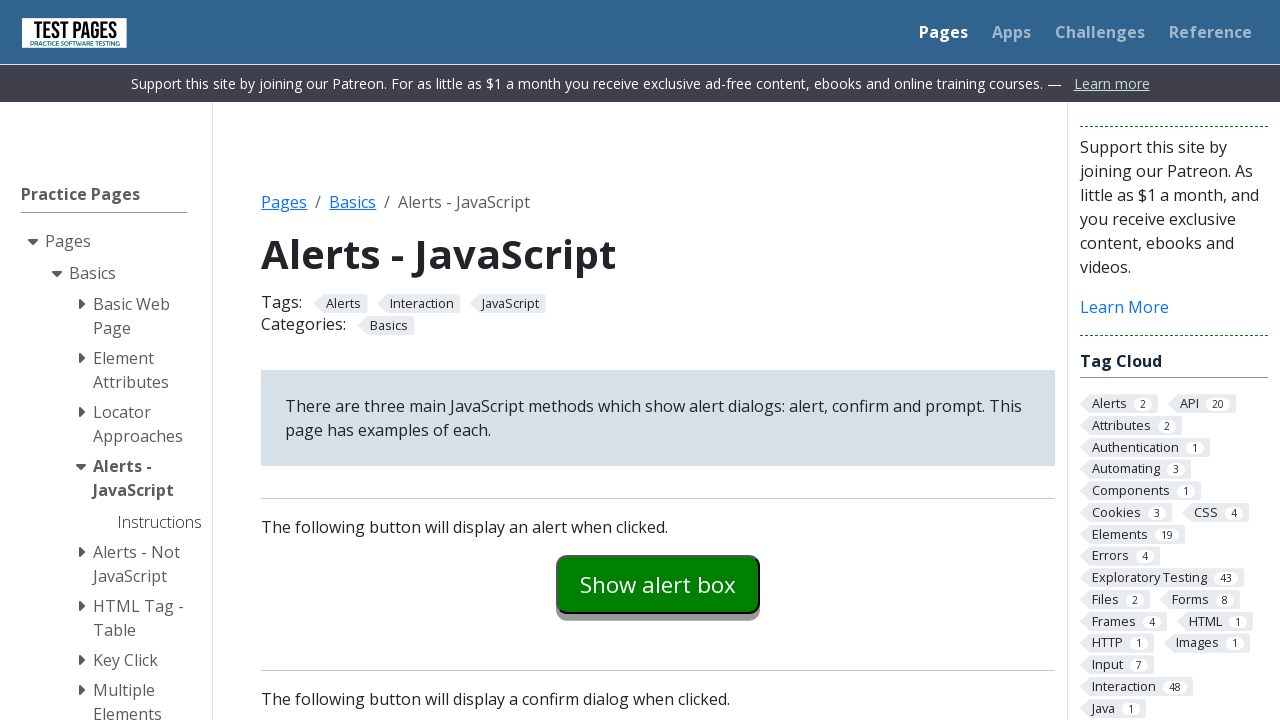

Clicked prompt example button to trigger JavaScript prompt dialog at (658, 360) on #promptexample
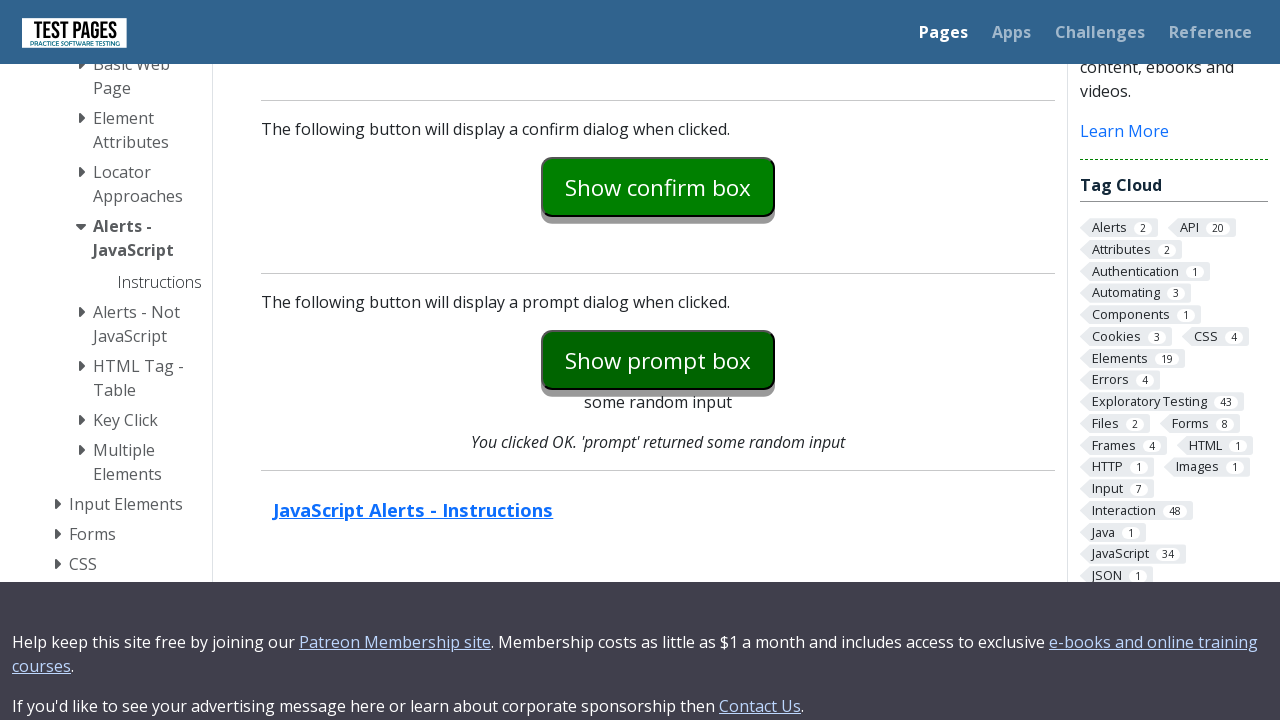

Verified prompt dialog was accepted with correct text in explanation element
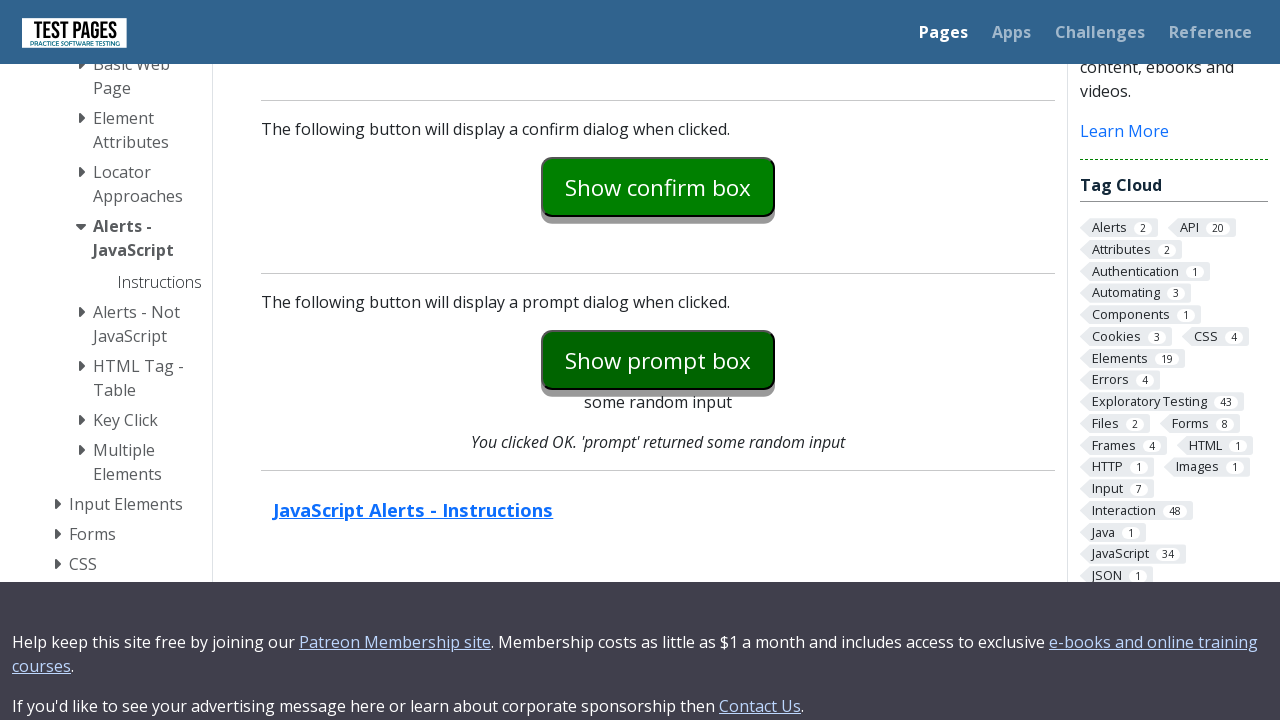

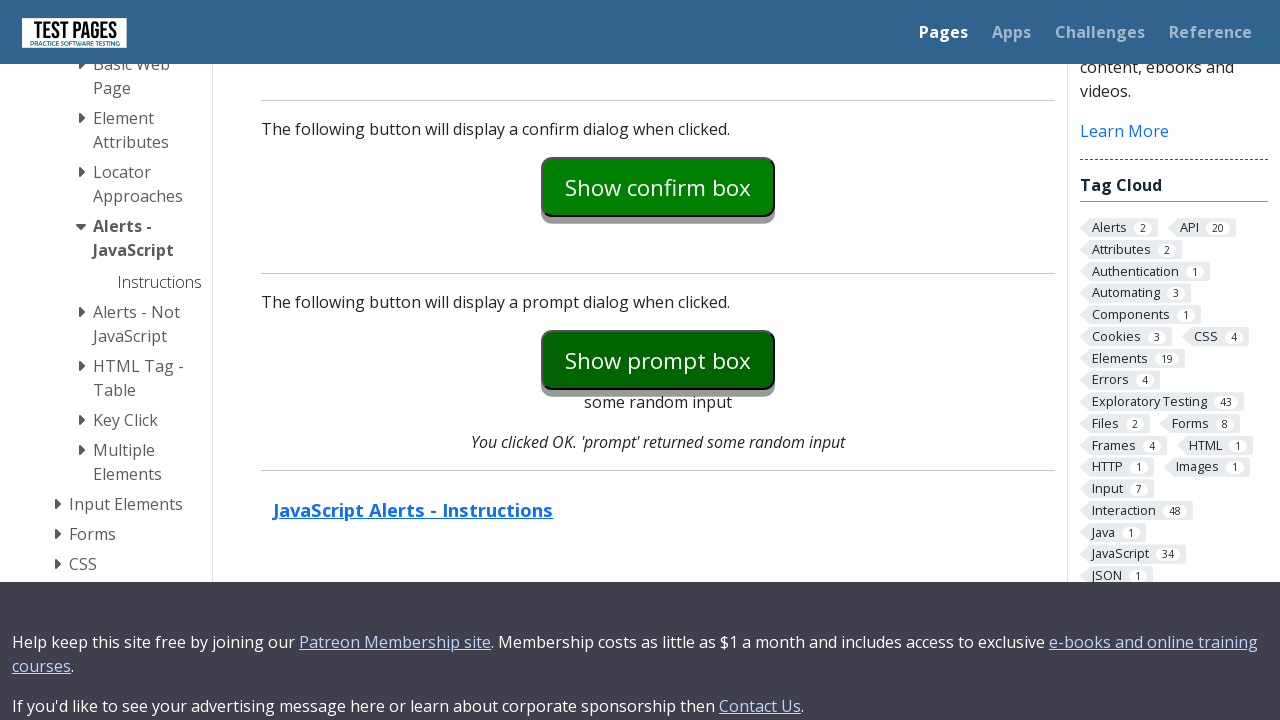